Tests drag and drop functionality by dragging elements onto a canvas using mouse actions

Starting URL: https://gojs.net/latest/samples/htmlDragDrop.html?gclid=CLjWnLeG5tQCFUeVGwodCowEcA

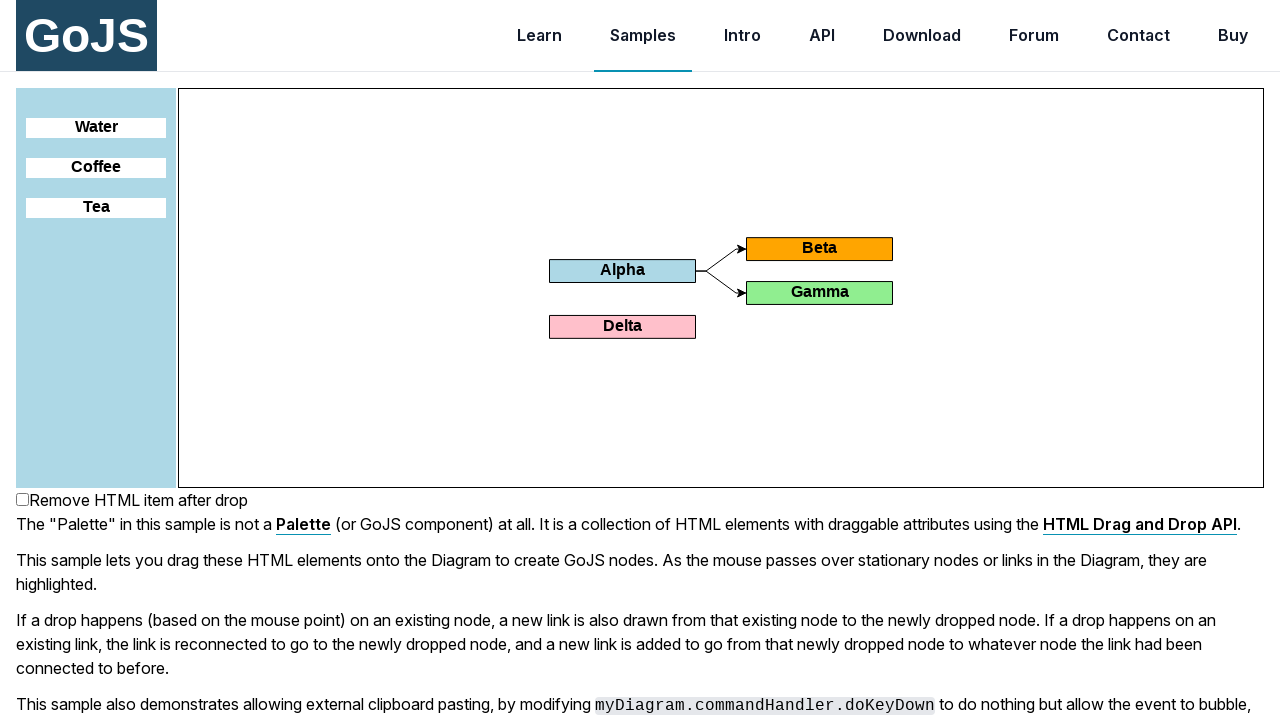

Located canvas element
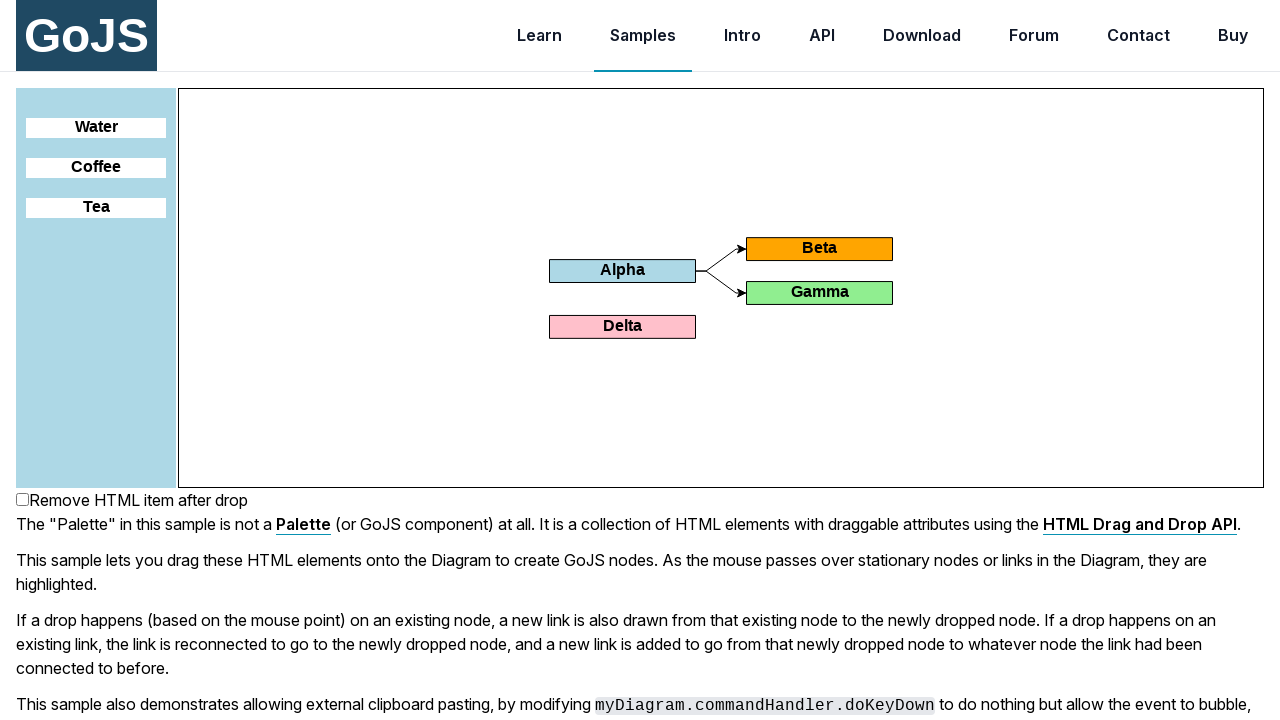

Located Water draggable element
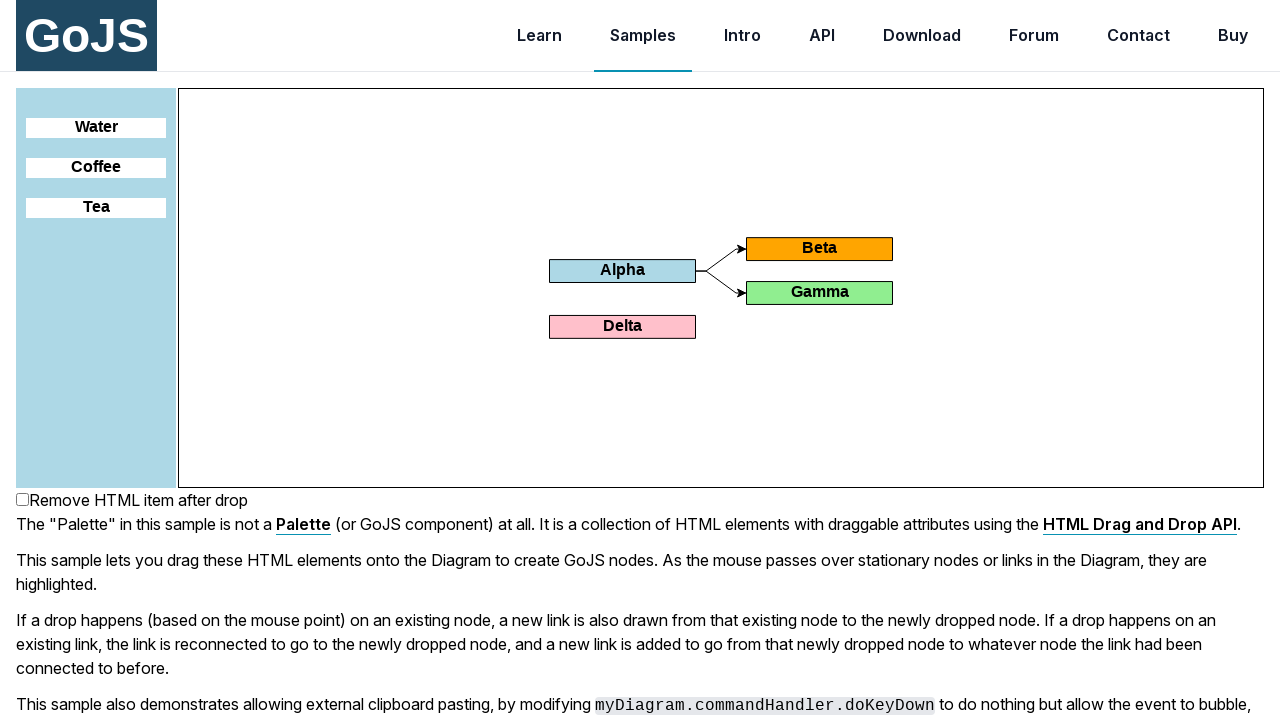

Located Coffee draggable element
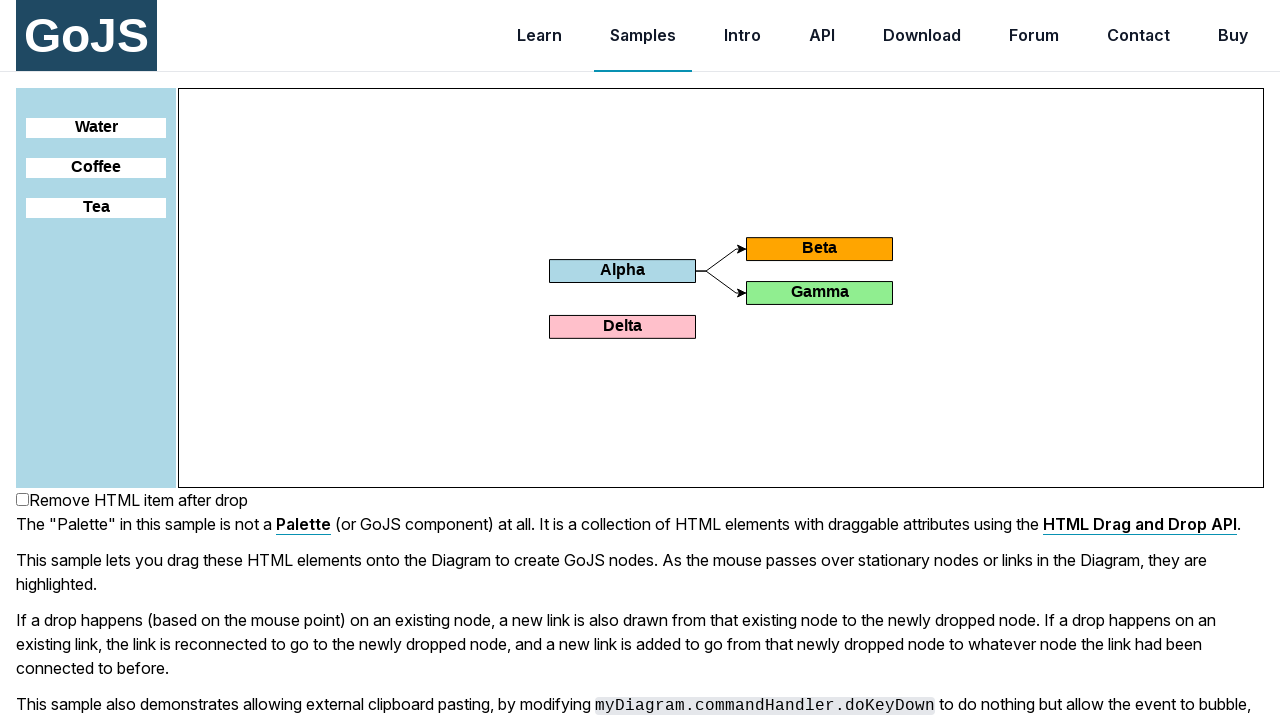

Located Tea draggable element
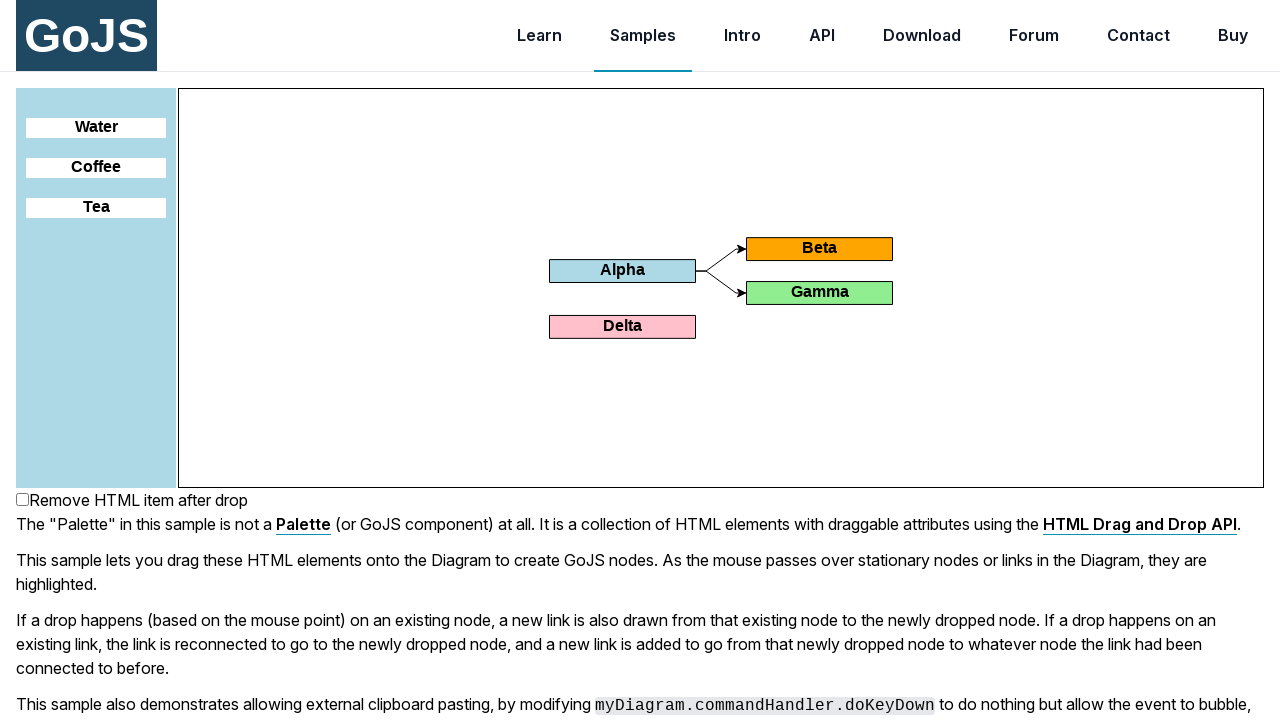

Hovered over canvas at position (170, 160) at (349, 249) on xpath=//div[@id='myDiagramDiv']/canvas
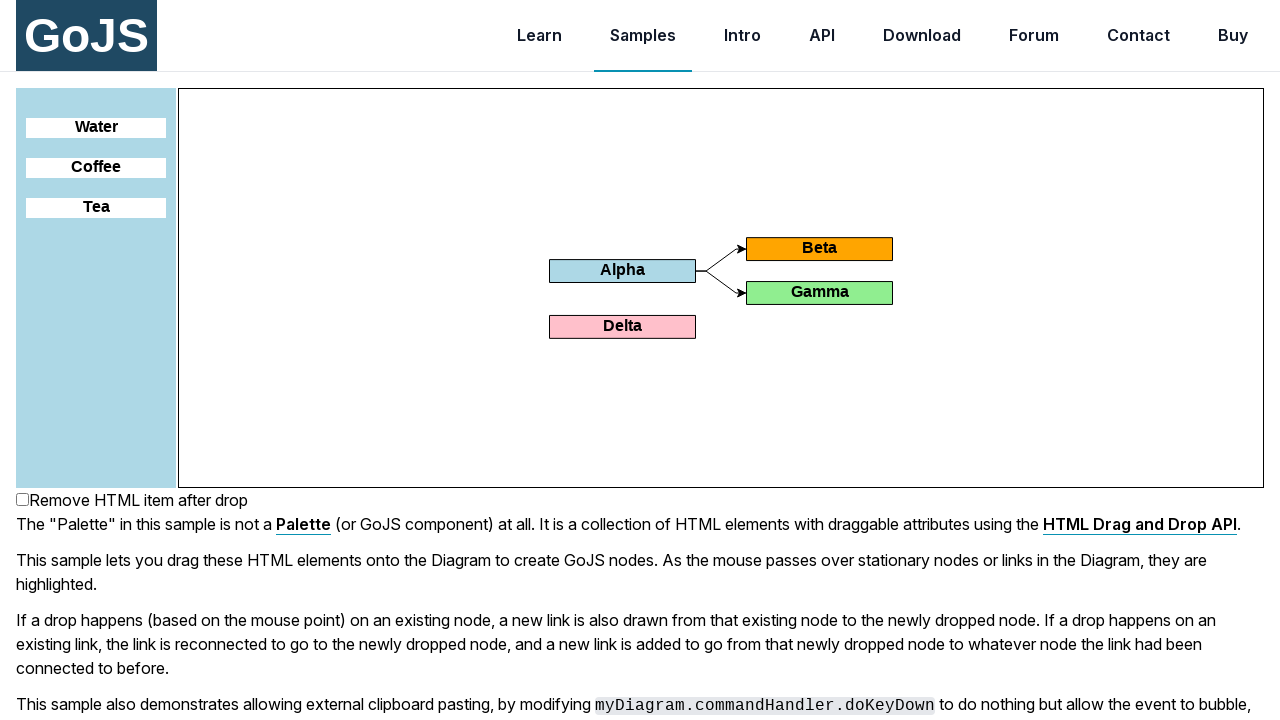

Pressed mouse button down on canvas at (349, 249)
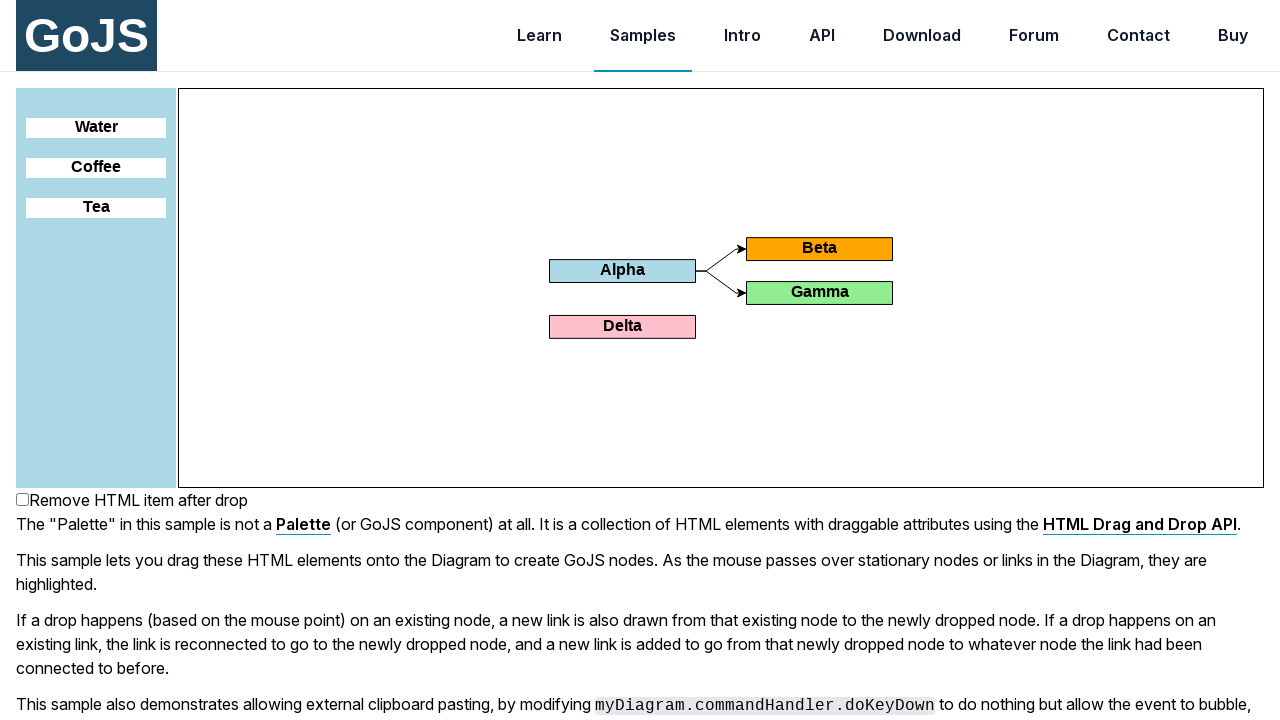

Dragged mouse to position (200, 0) on canvas at (379, 89) on xpath=//div[@id='myDiagramDiv']/canvas
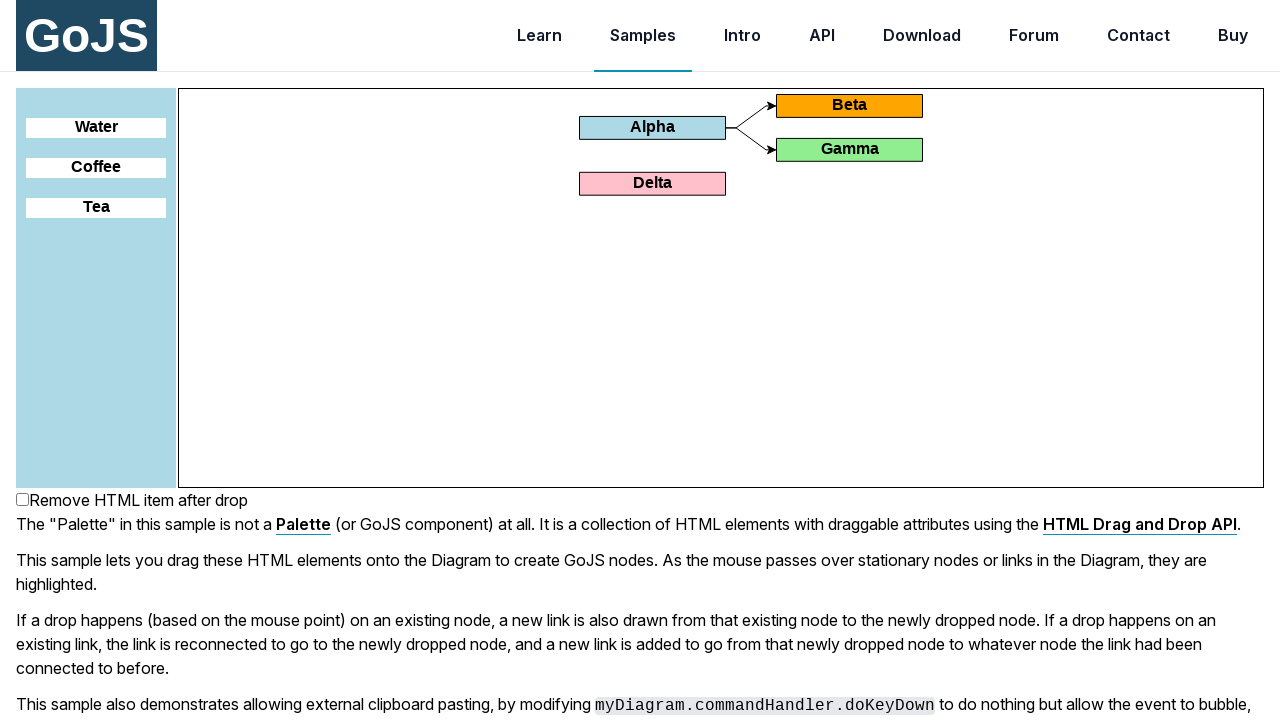

Released mouse button to complete drag on canvas at (379, 89)
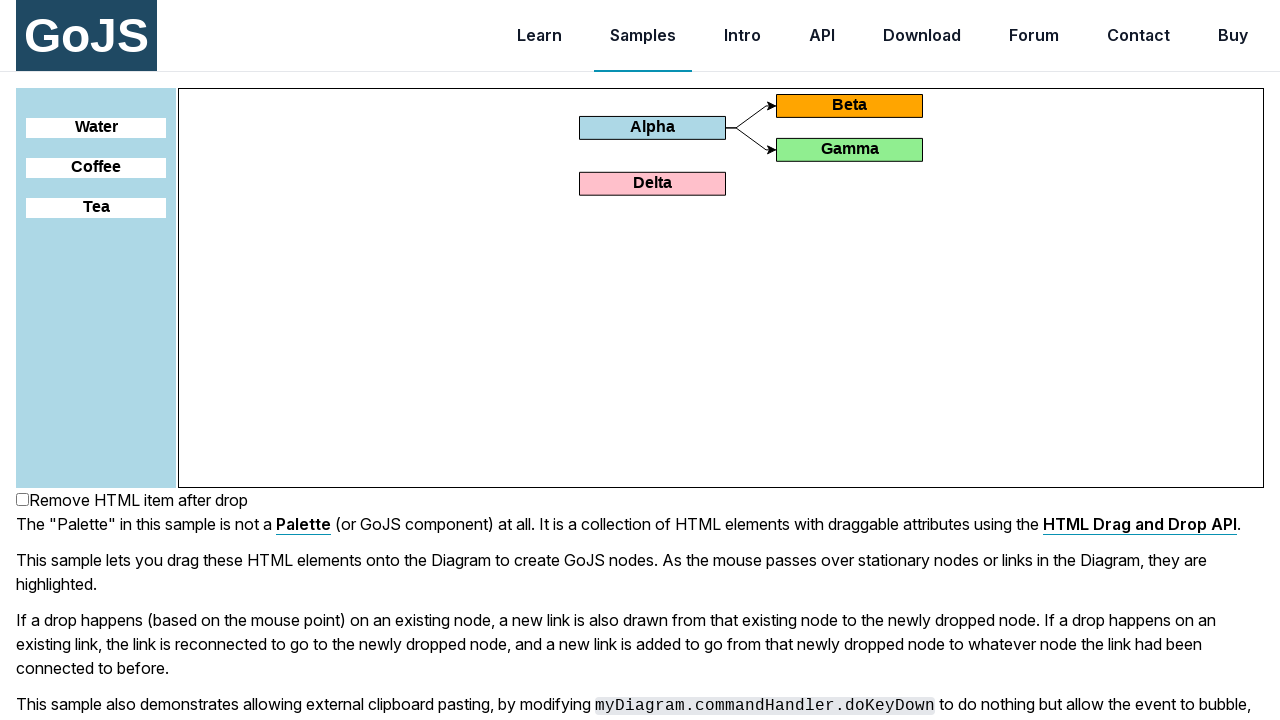

Clicked on Water element at (96, 128) on xpath=//div[@id='sample']//div[.= 'Water']
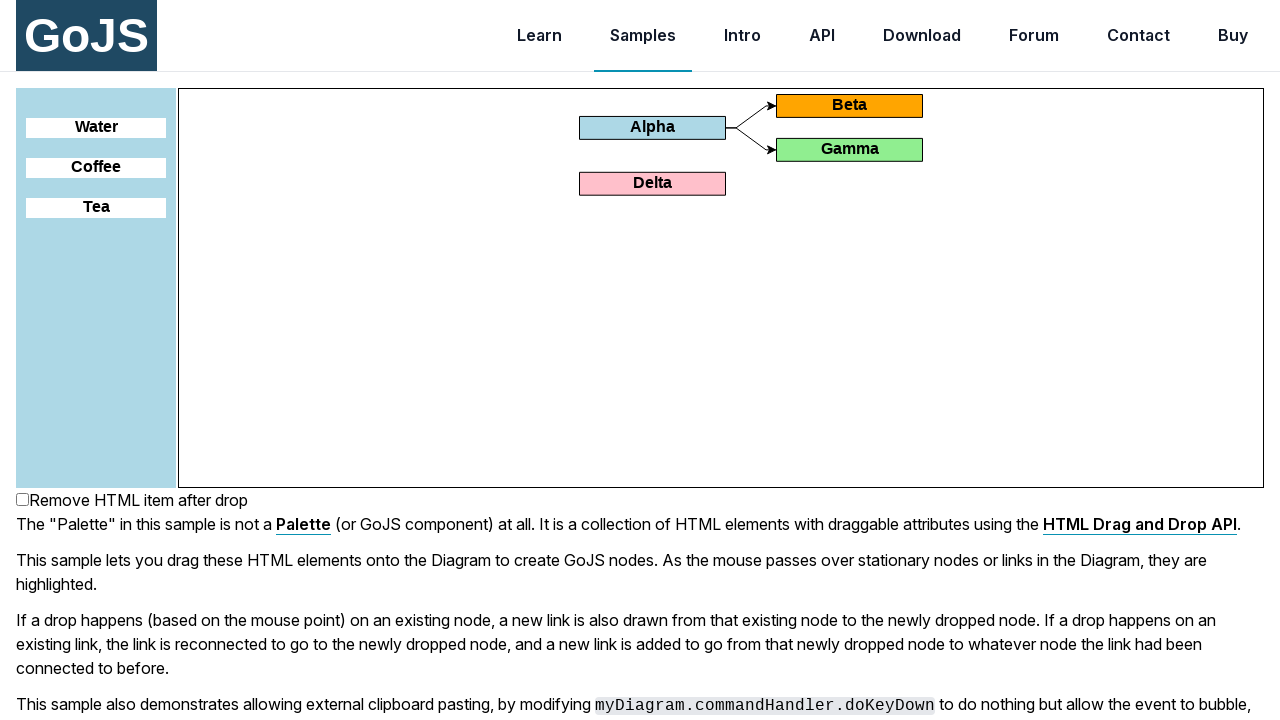

Hovered over Water element at (96, 128) on xpath=//div[@id='sample']//div[.= 'Water']
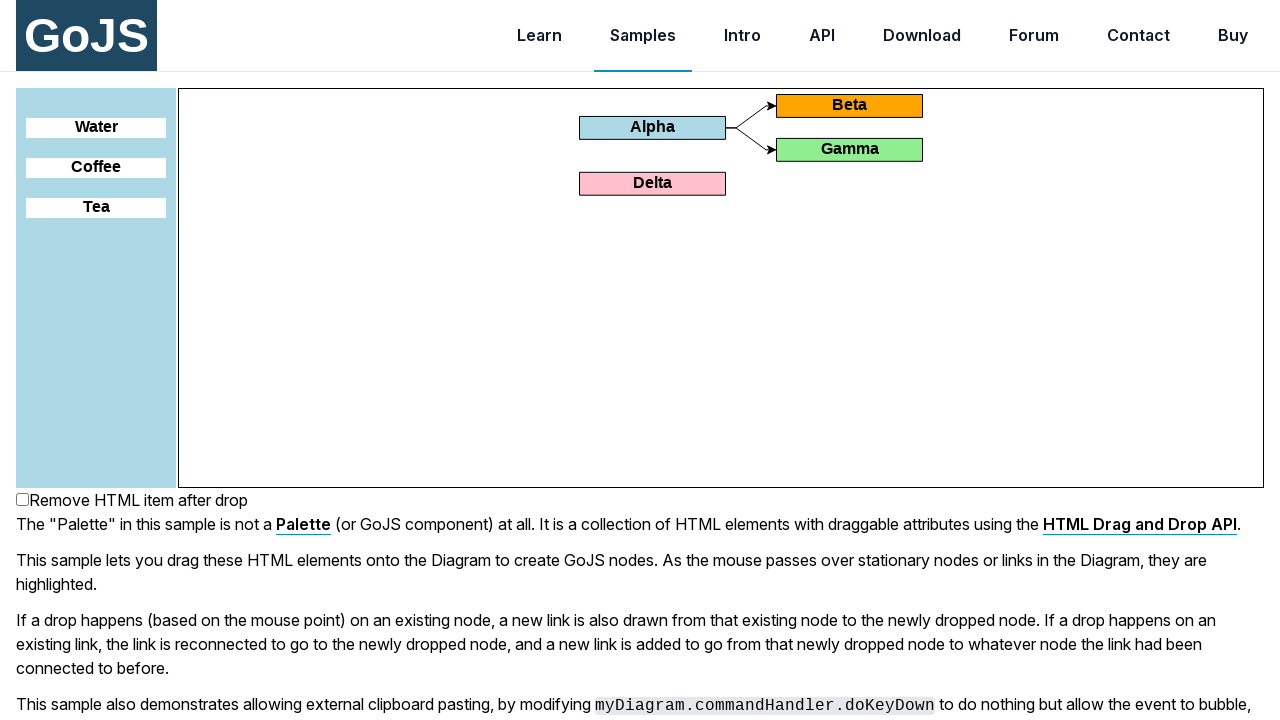

Pressed mouse button down on Water element at (96, 128)
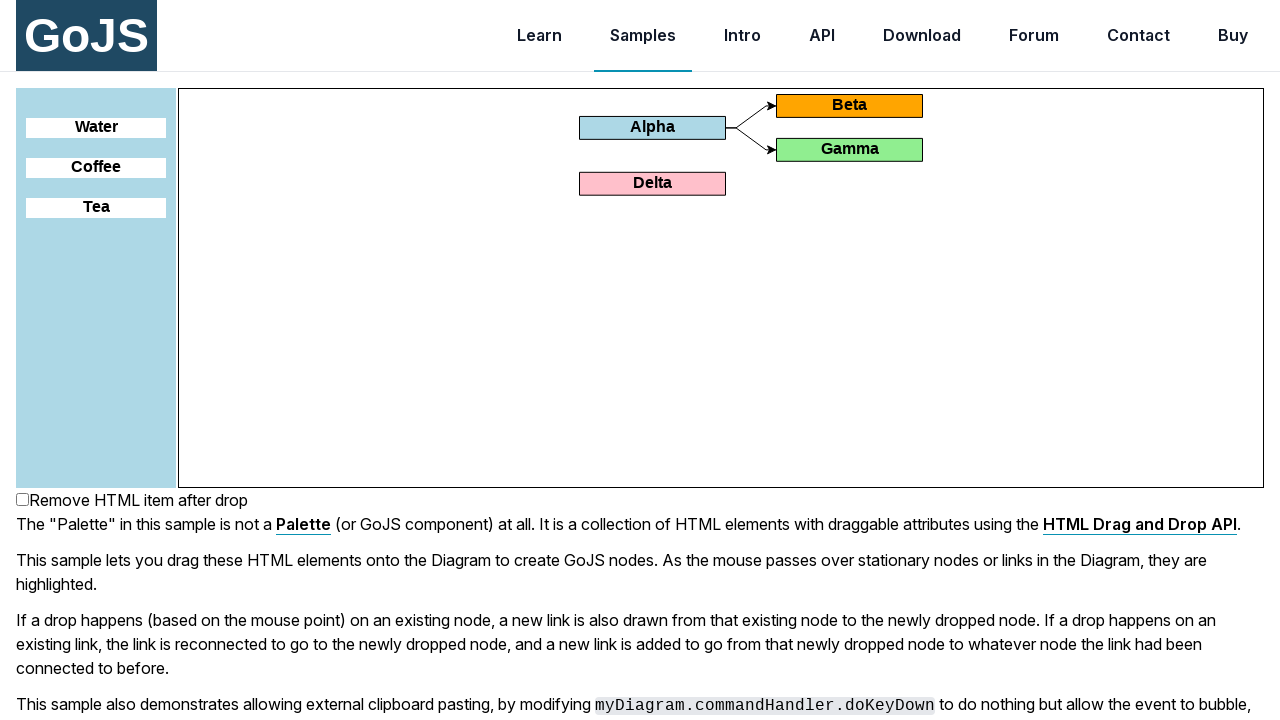

Dragged Water element to canvas position (200, 200) at (379, 289) on xpath=//div[@id='myDiagramDiv']/canvas
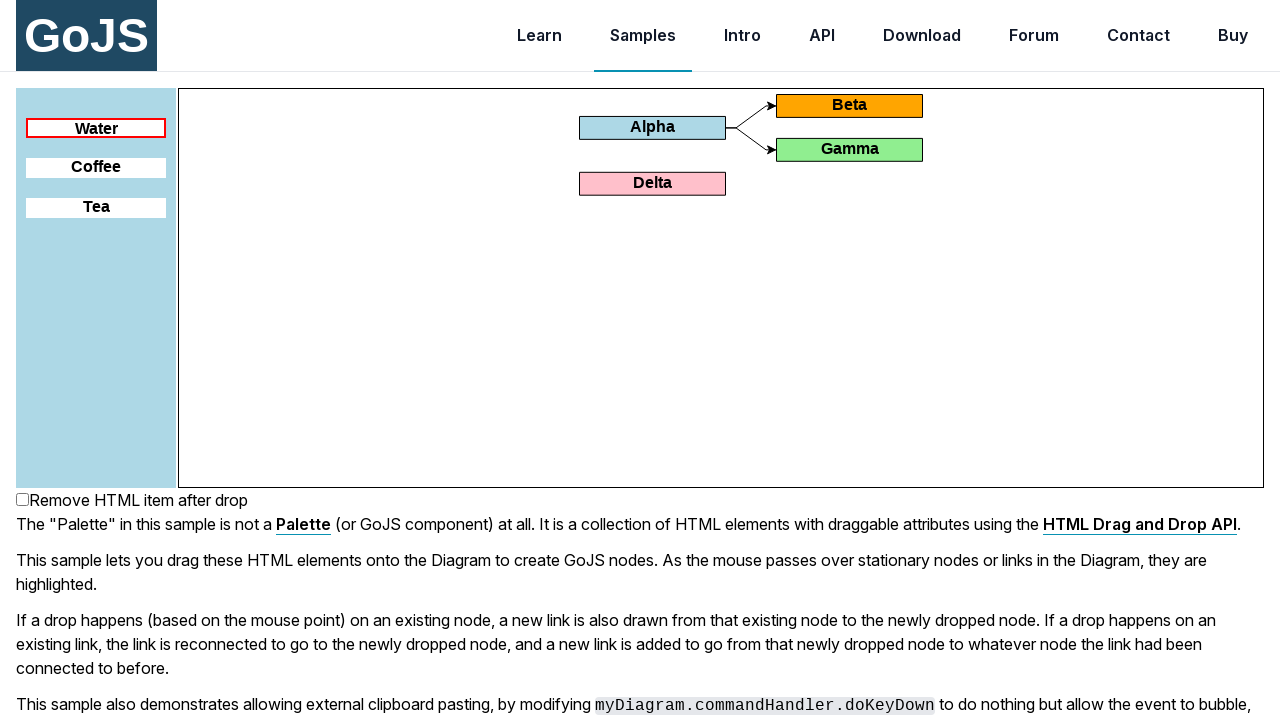

Released mouse button to drop Water element on canvas at (379, 289)
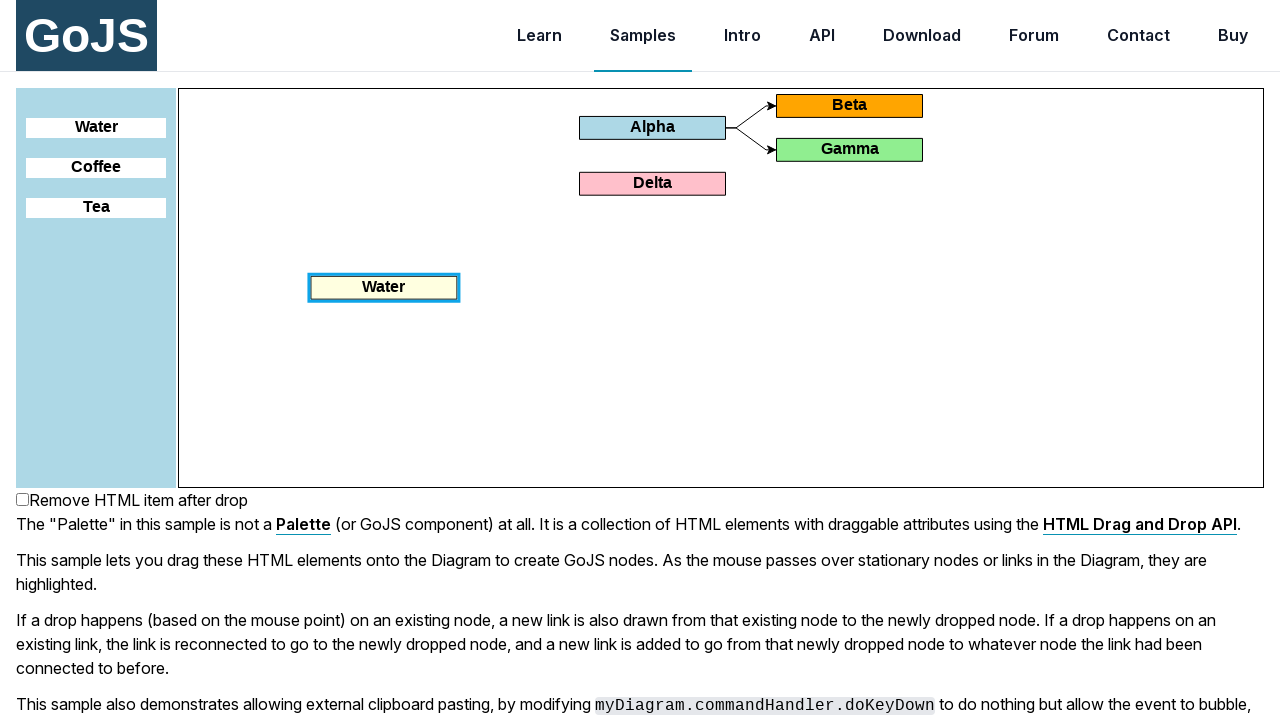

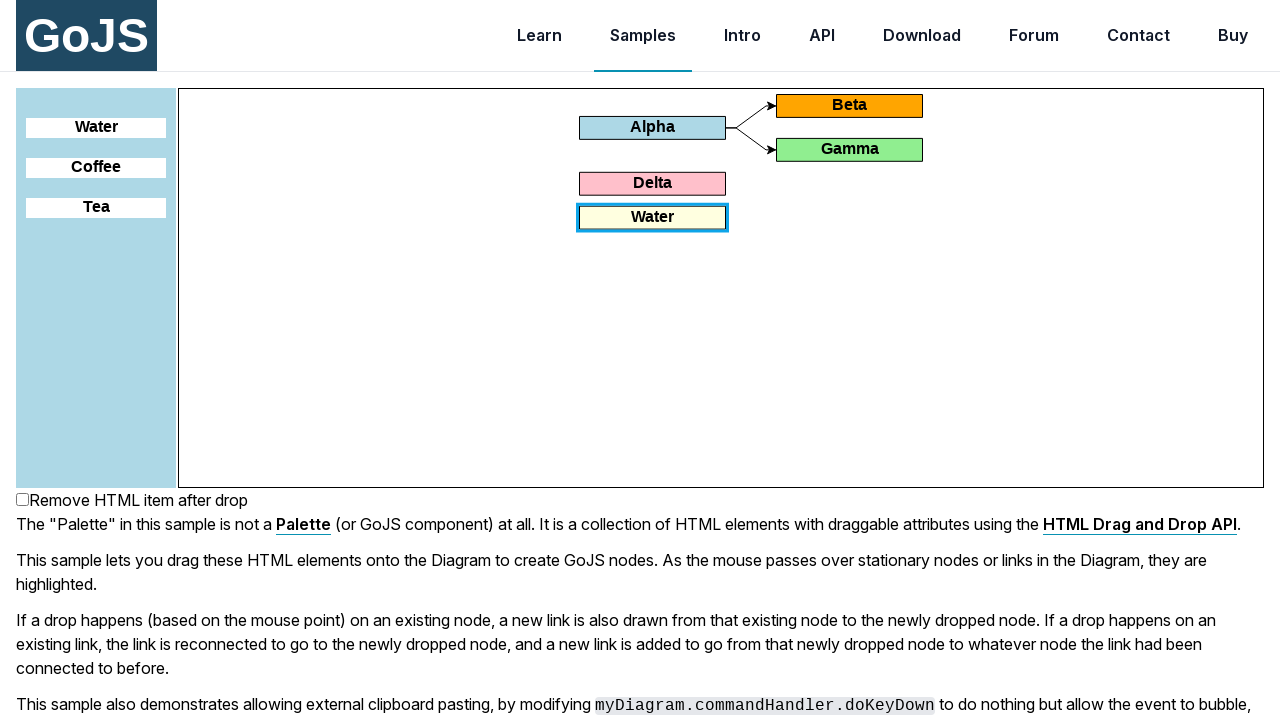